Tests timezone override functionality by navigating to a timezone detection page, setting the timezone to EST, and reloading the page to verify the change

Starting URL: https://webbrowsertools.com/timezone/

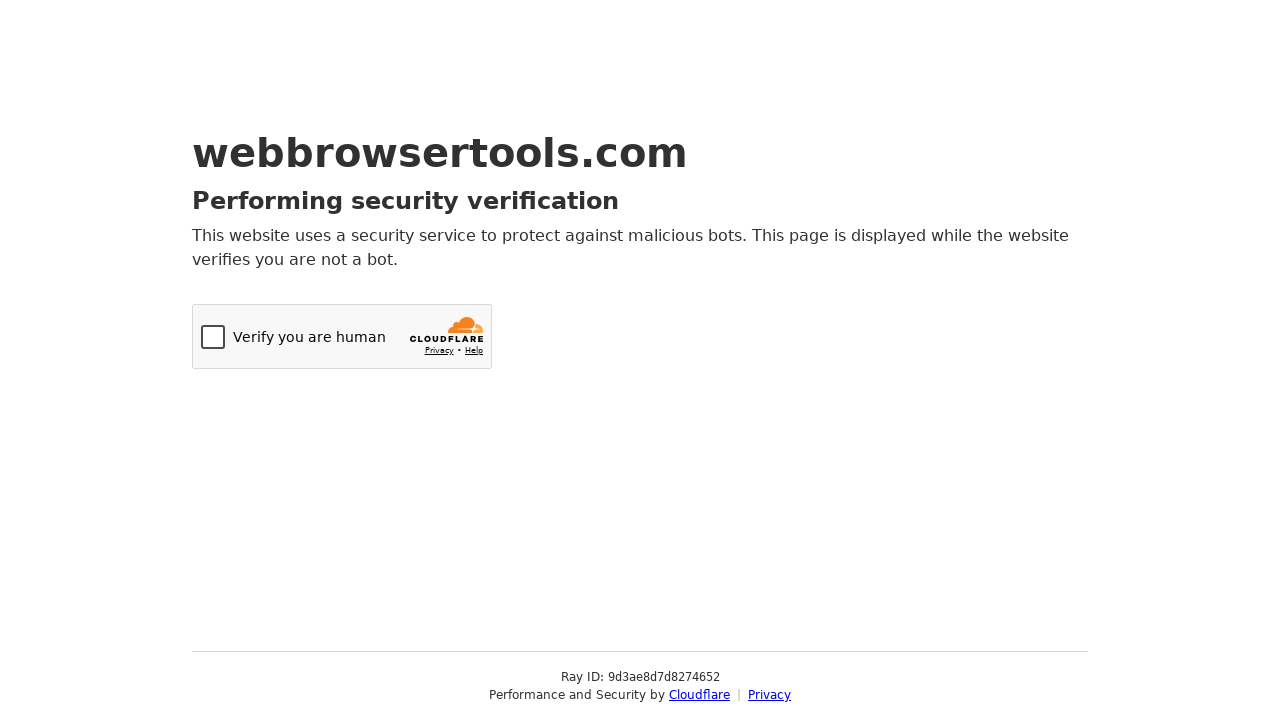

Navigated to timezone detection page
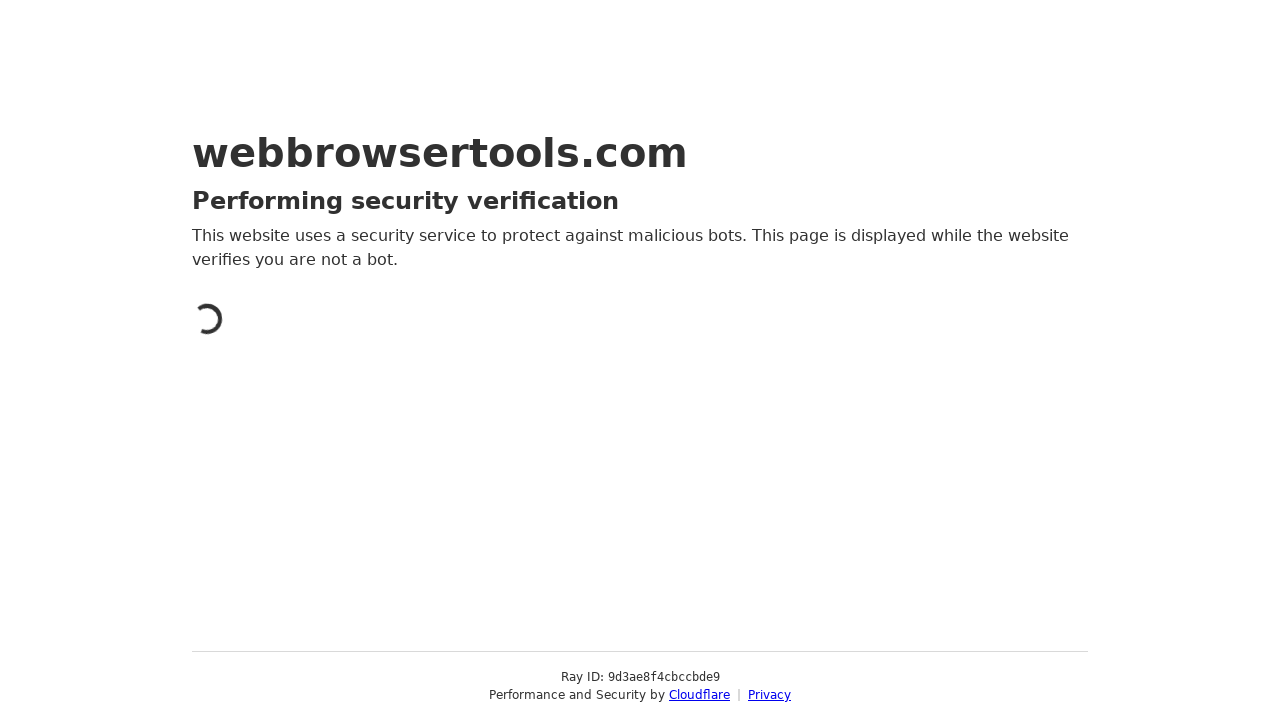

Reloaded the page after timezone override to EST
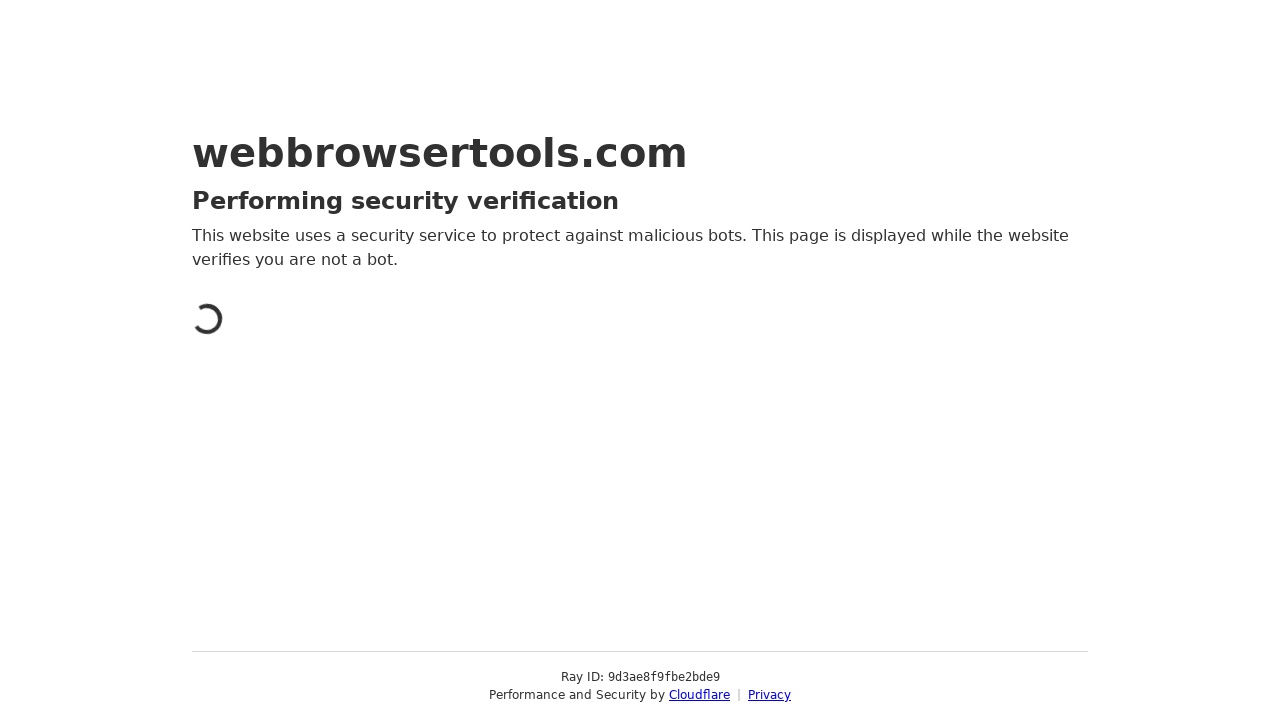

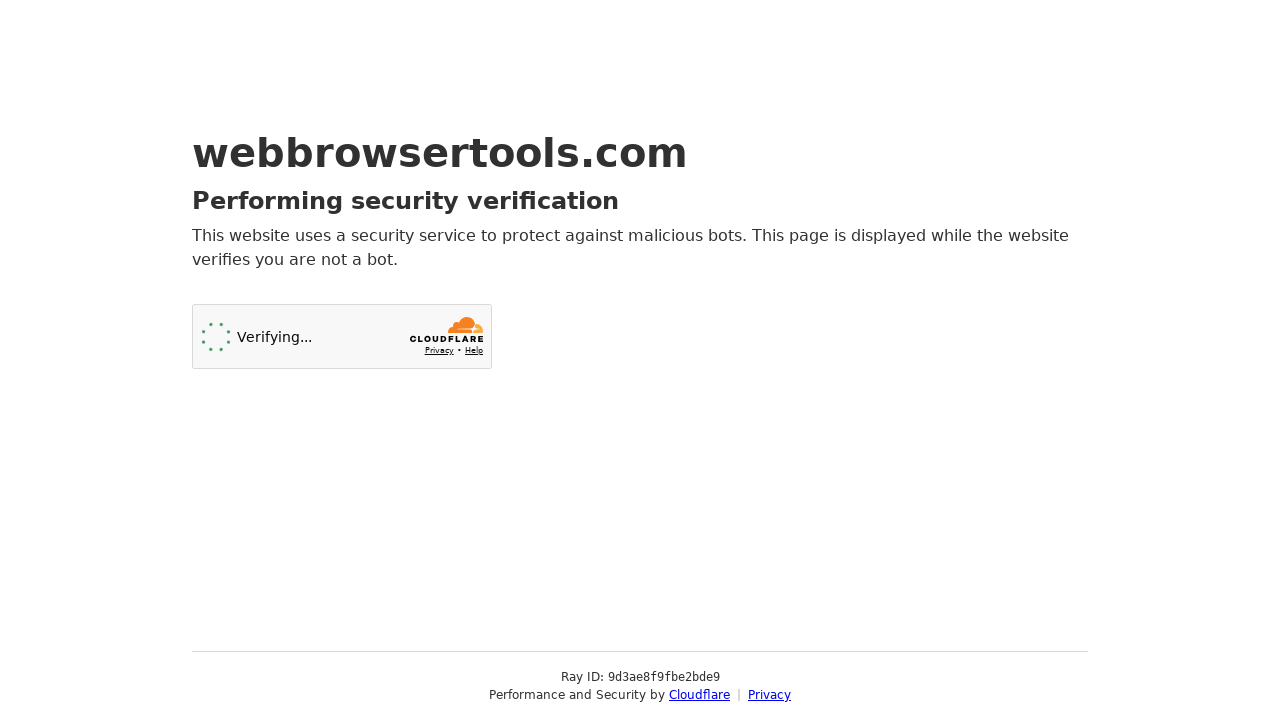